Registers a random user on the DemoQA practice form by filling out first name, last name, and other required fields with random data, then submits the form.

Starting URL: https://demoqa.com/automation-practice-form

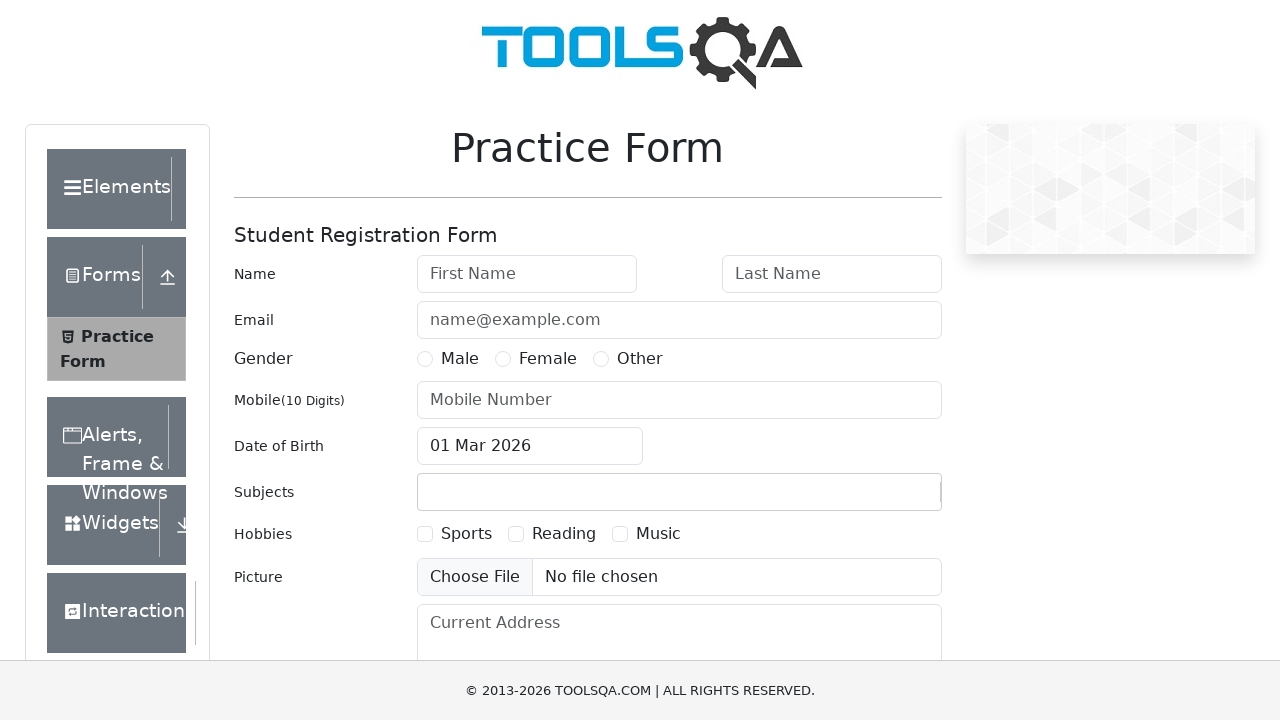

Validated that URL is https://demoqa.com/automation-practice-form
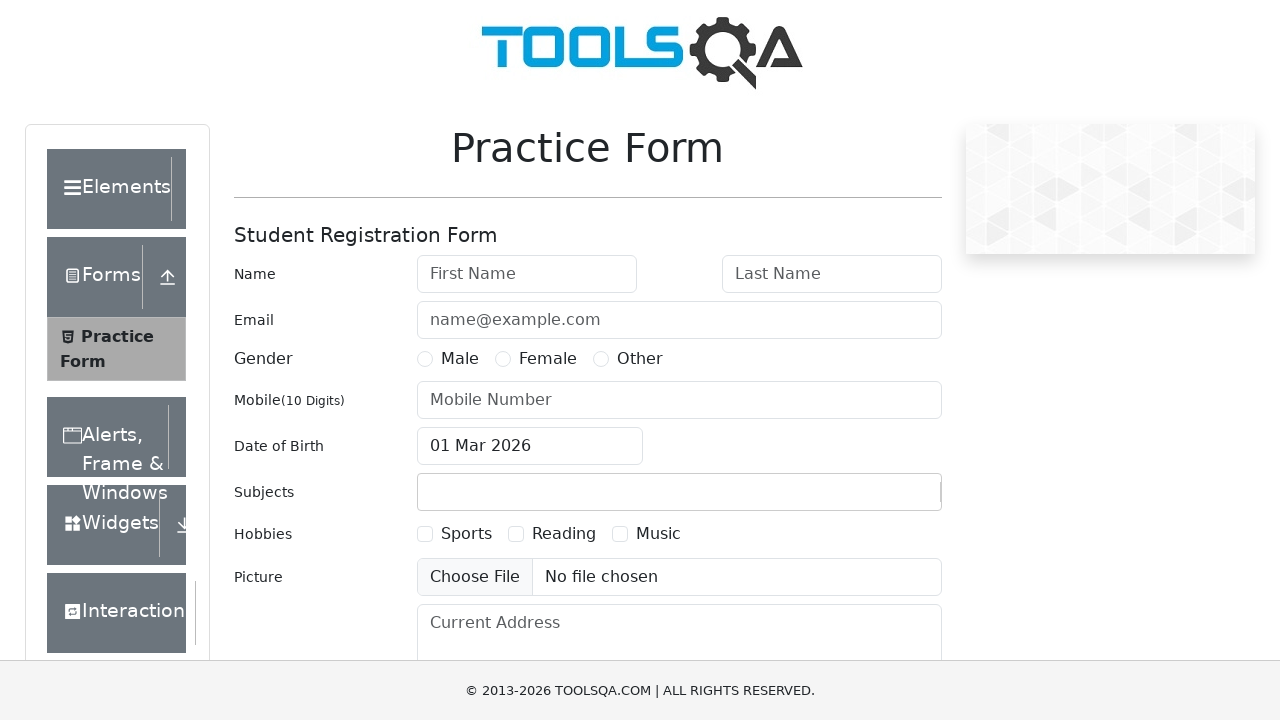

Filled first name field with 'Lazy' on #firstName
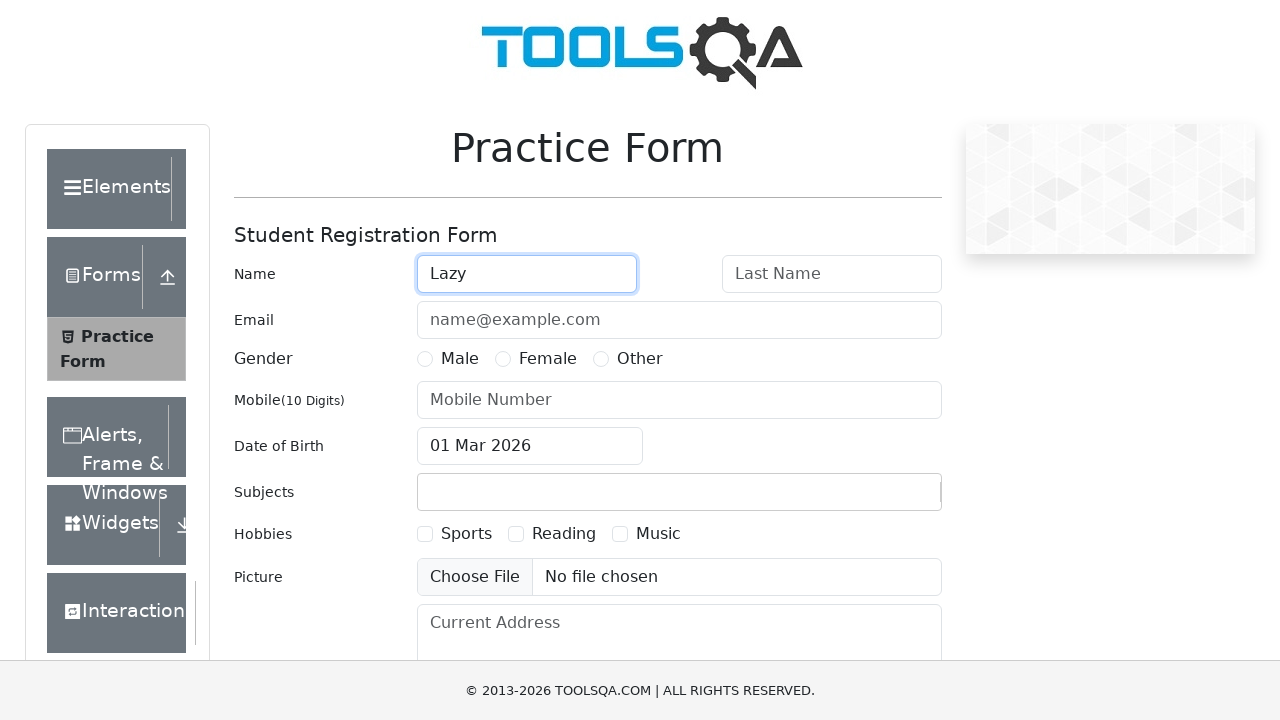

Filled last name field with 'Cat' on #lastName
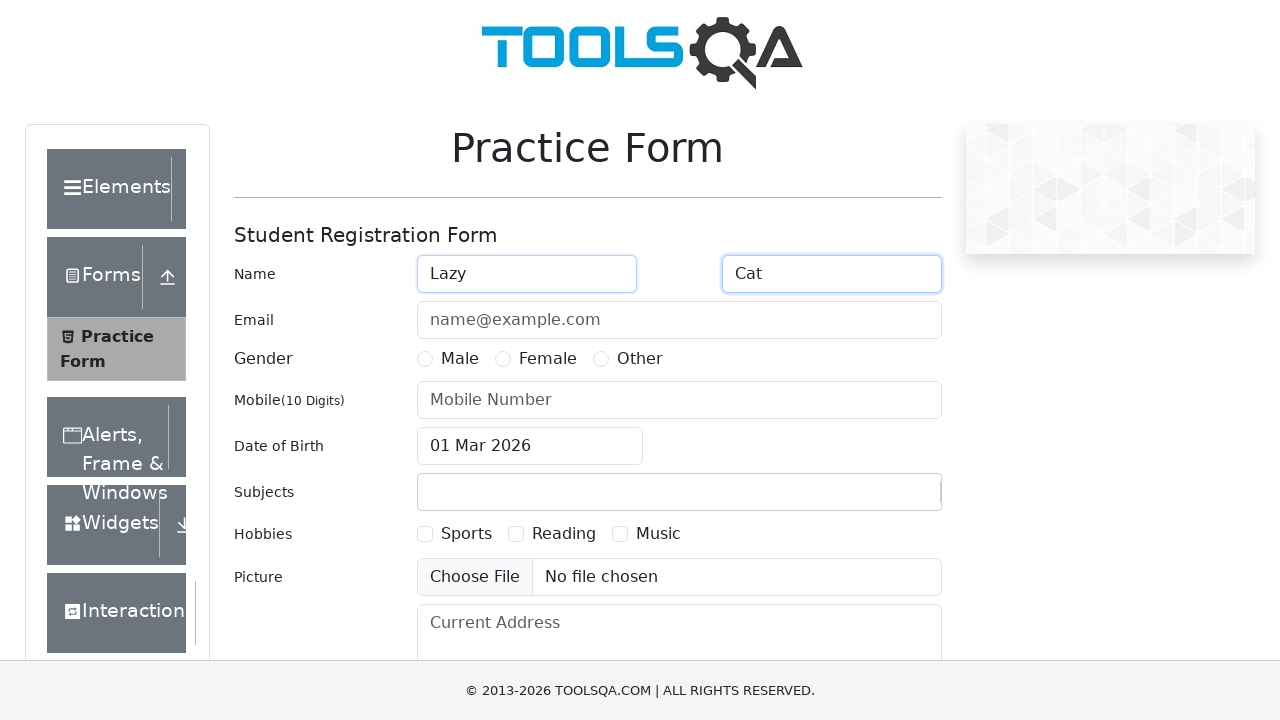

Filled email field with 'lazy.cat@example.com' on #userEmail
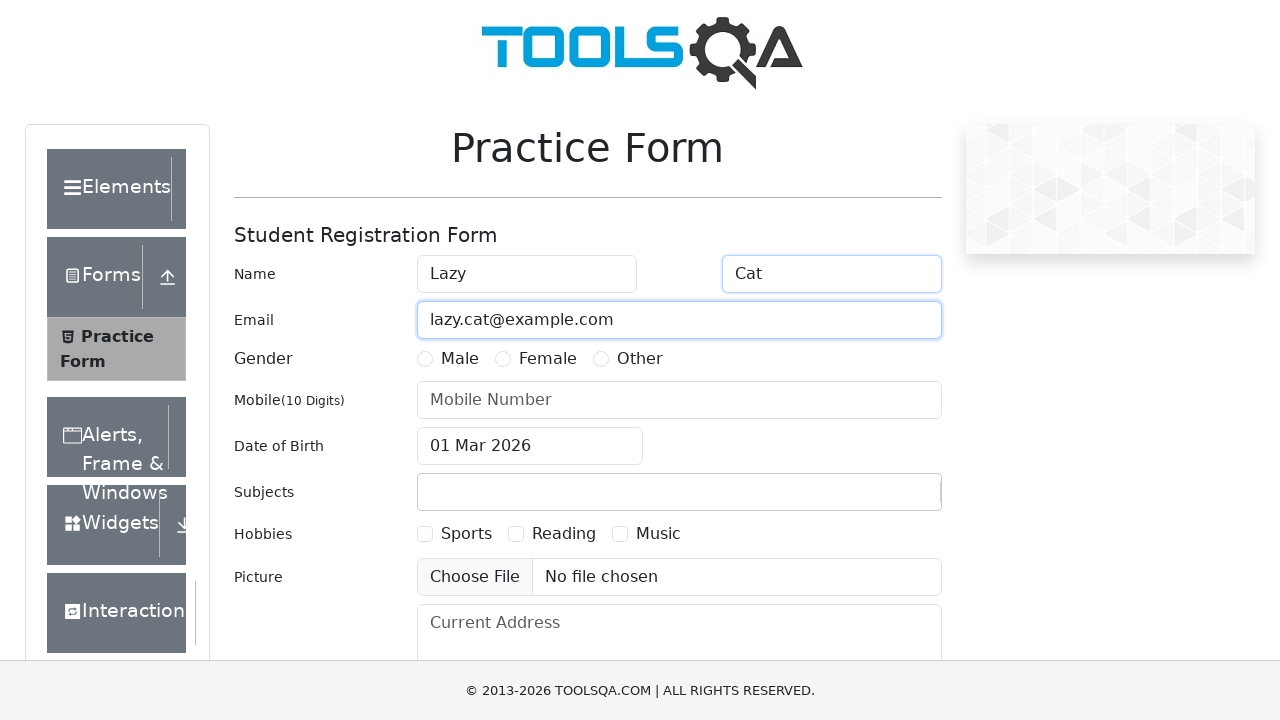

Selected Male gender option at (460, 359) on label[for='gender-radio-1']
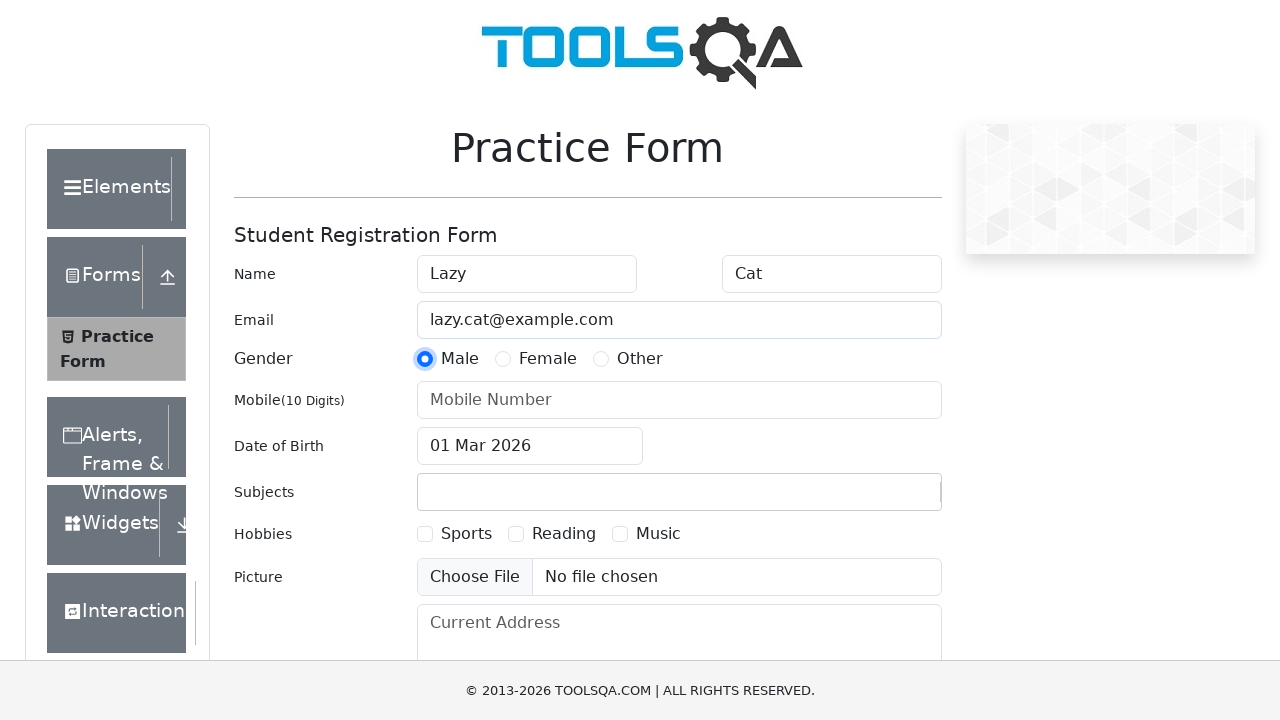

Filled mobile number field with '1234567890' on #userNumber
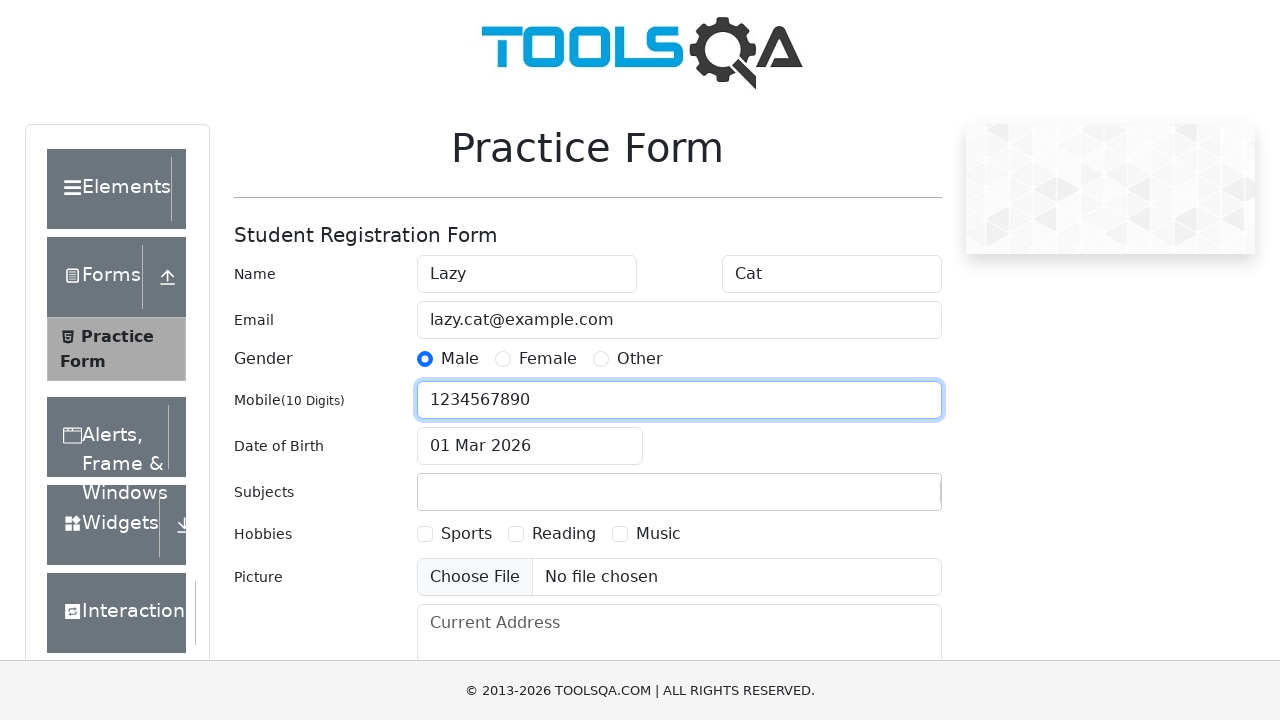

Clicked date of birth input to open date picker at (530, 446) on #dateOfBirthInput
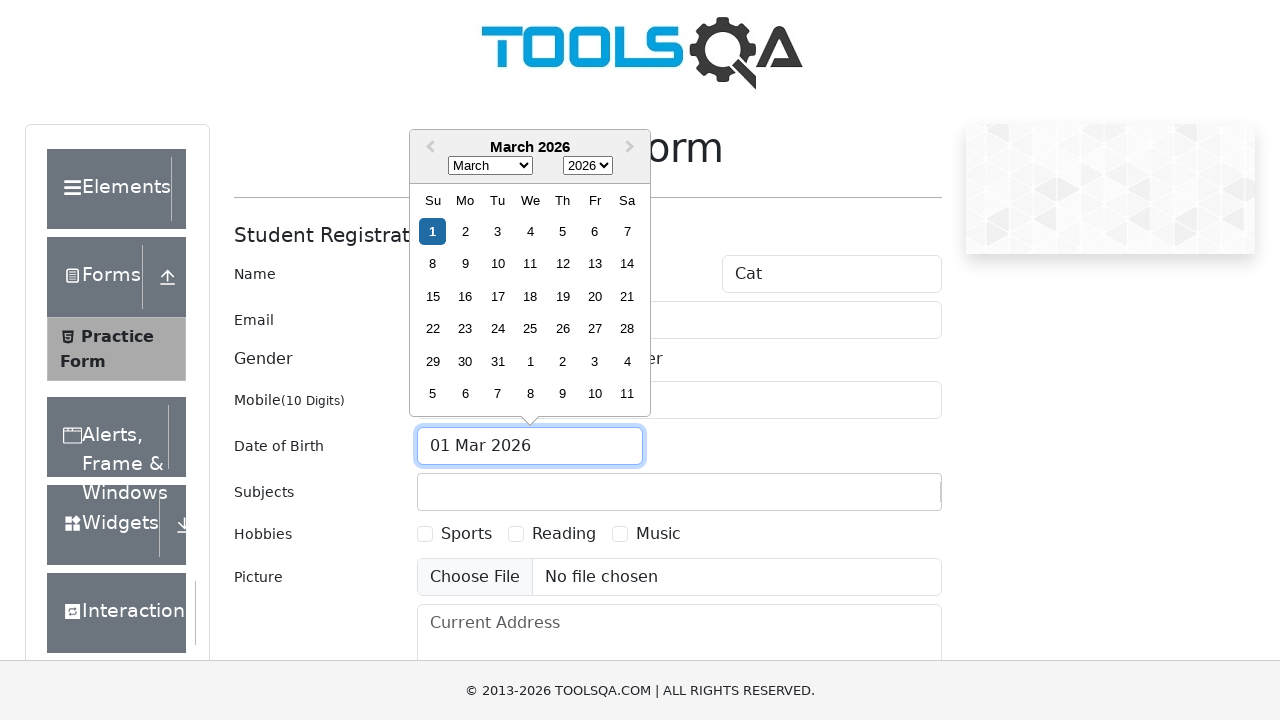

Selected June in date picker month dropdown on .react-datepicker__month-select
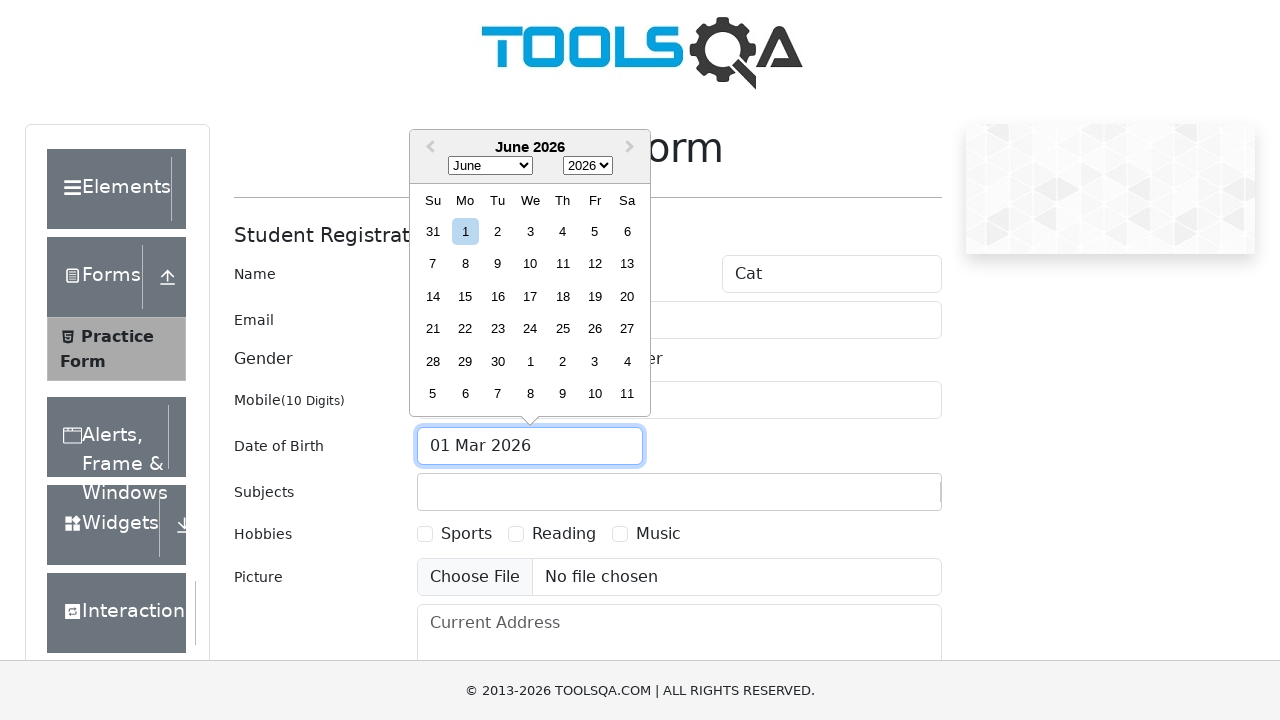

Selected 1990 in date picker year dropdown on .react-datepicker__year-select
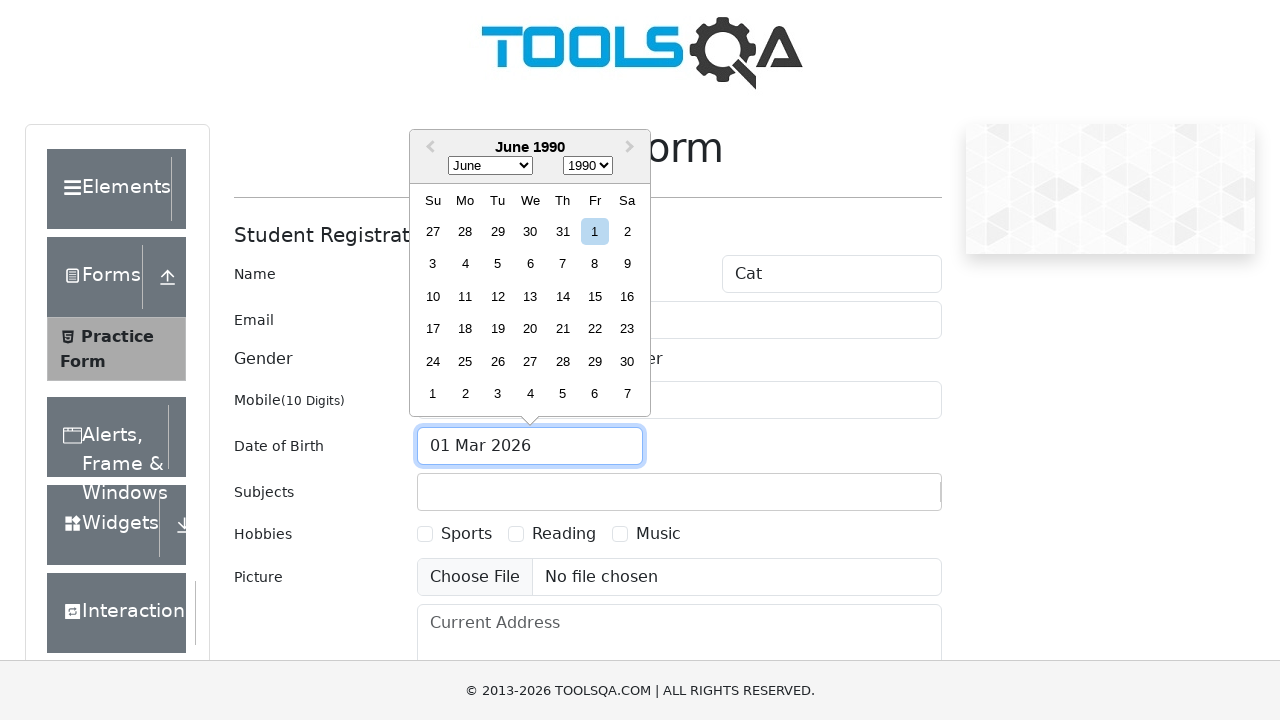

Selected 15th day in date picker at (595, 296) on .react-datepicker__day--015
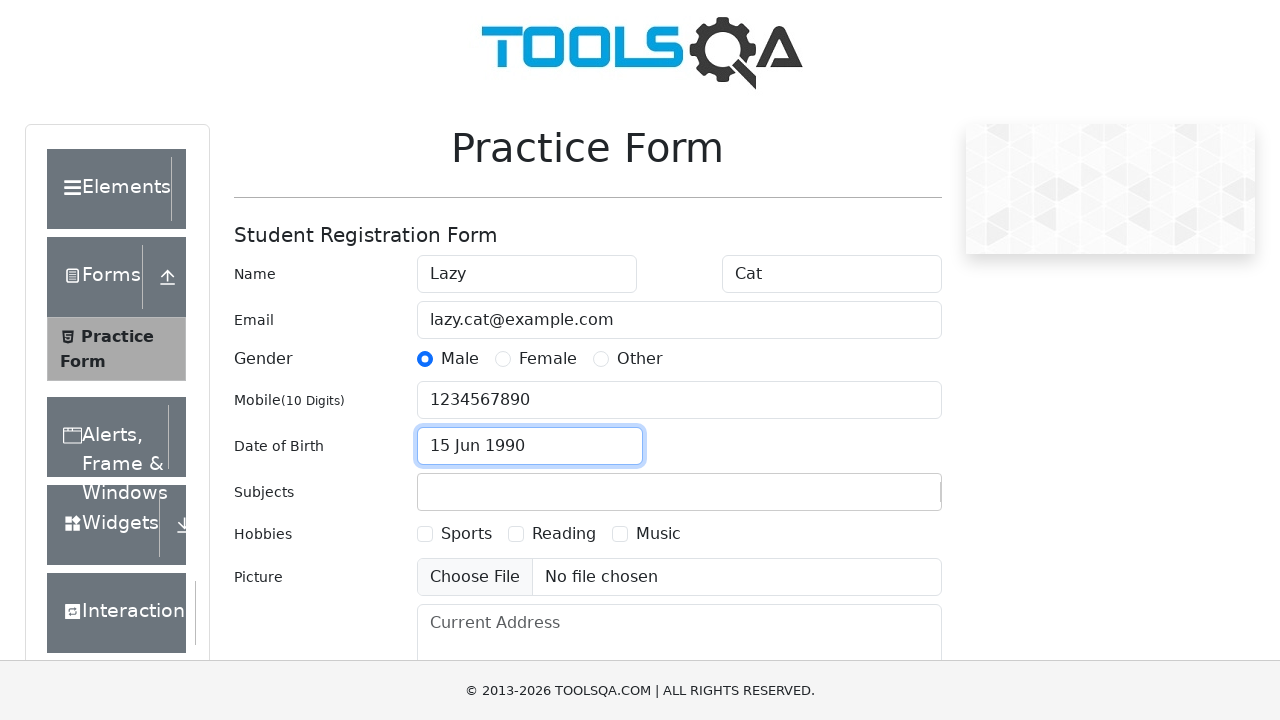

Filled subjects input field with 'Maths' on #subjectsInput
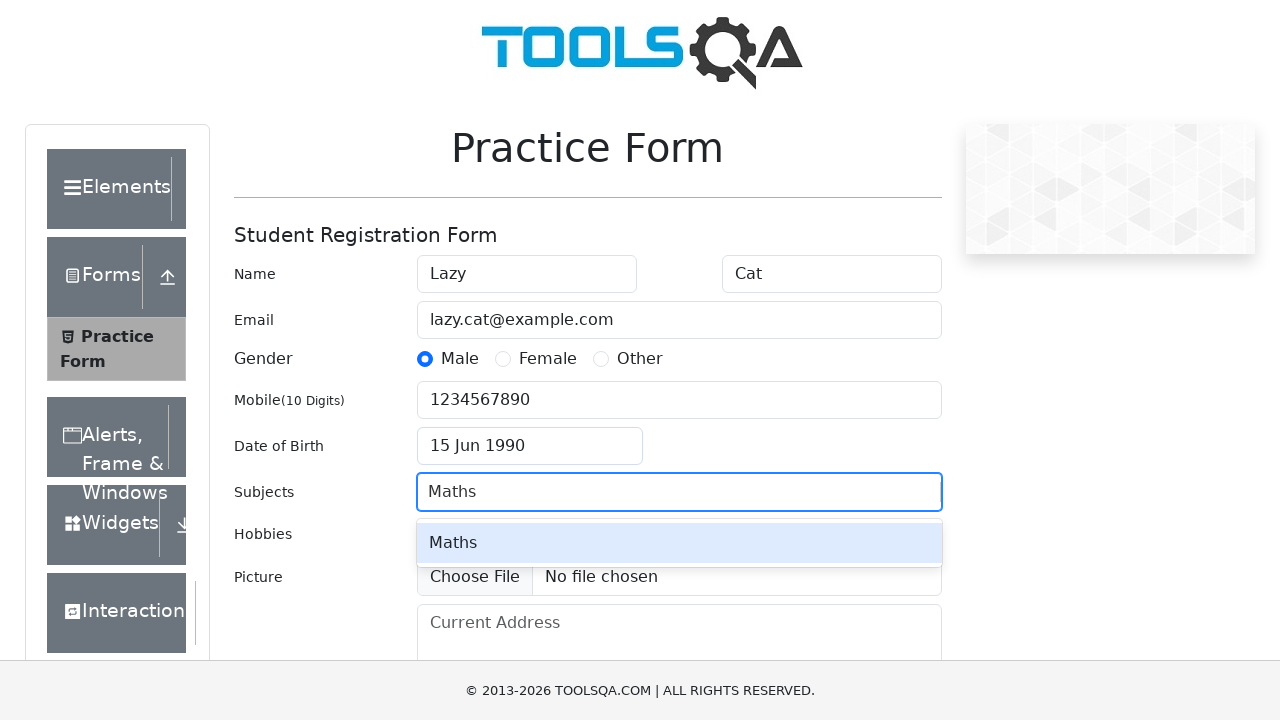

Pressed Enter to confirm Maths subject selection on #subjectsInput
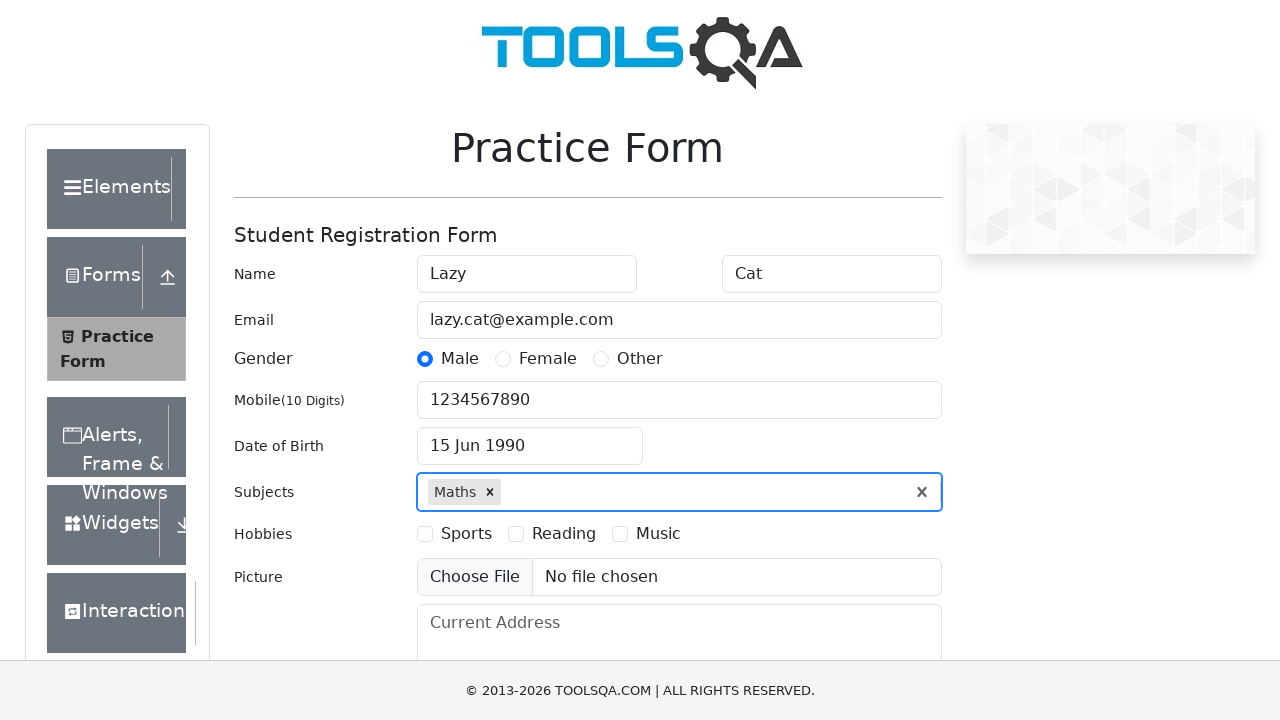

Selected Sports hobby checkbox at (466, 534) on label[for='hobbies-checkbox-1']
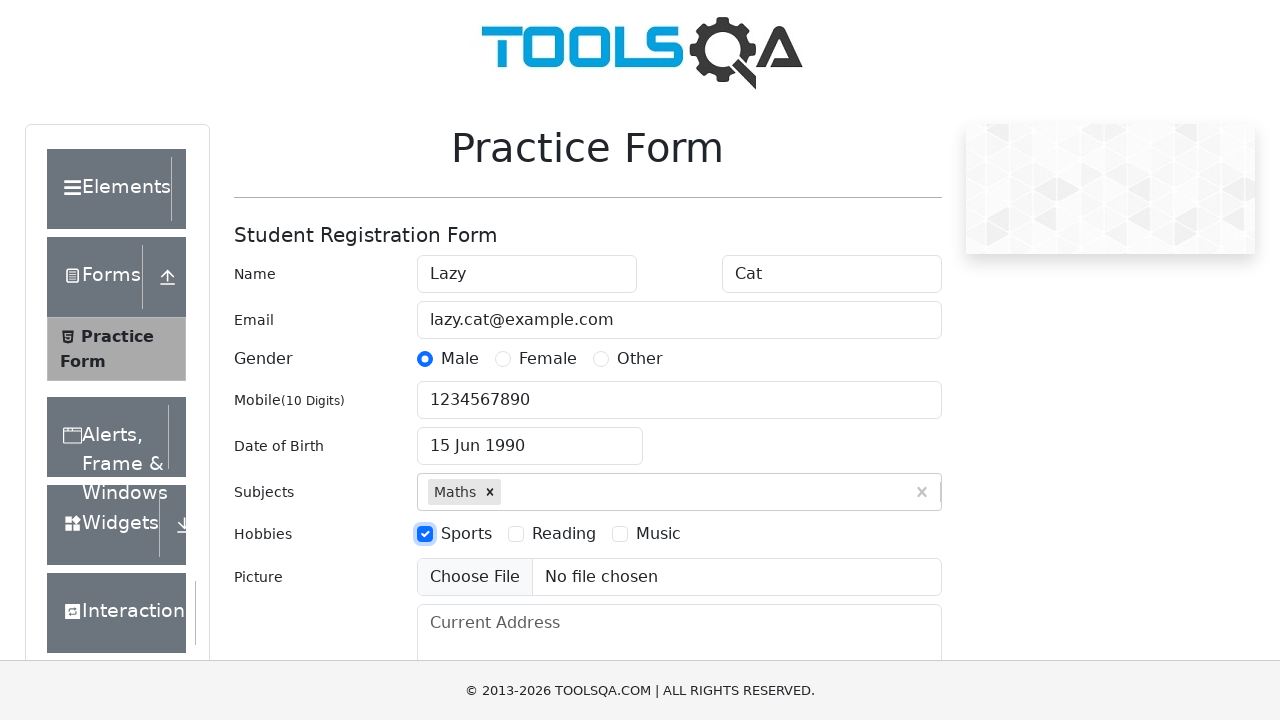

Filled current address field with '123 Test Street, Test City' on #currentAddress
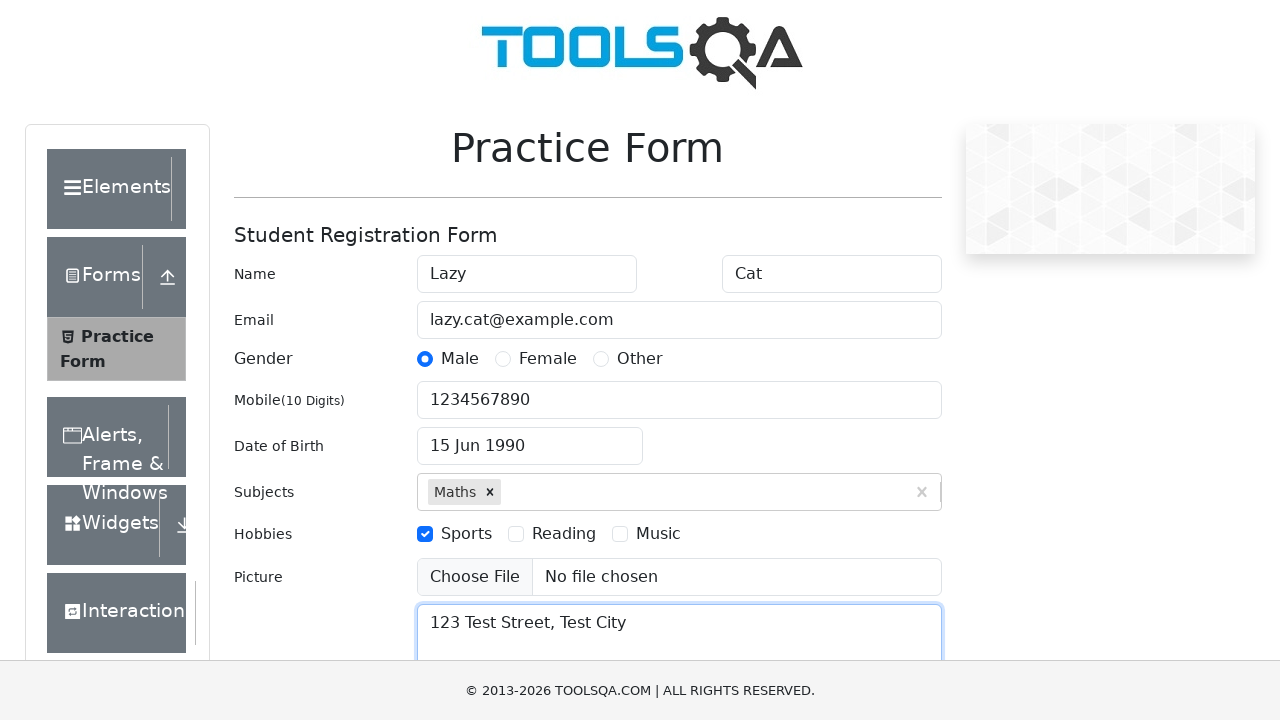

Clicked submit button to register form at (885, 499) on #submit
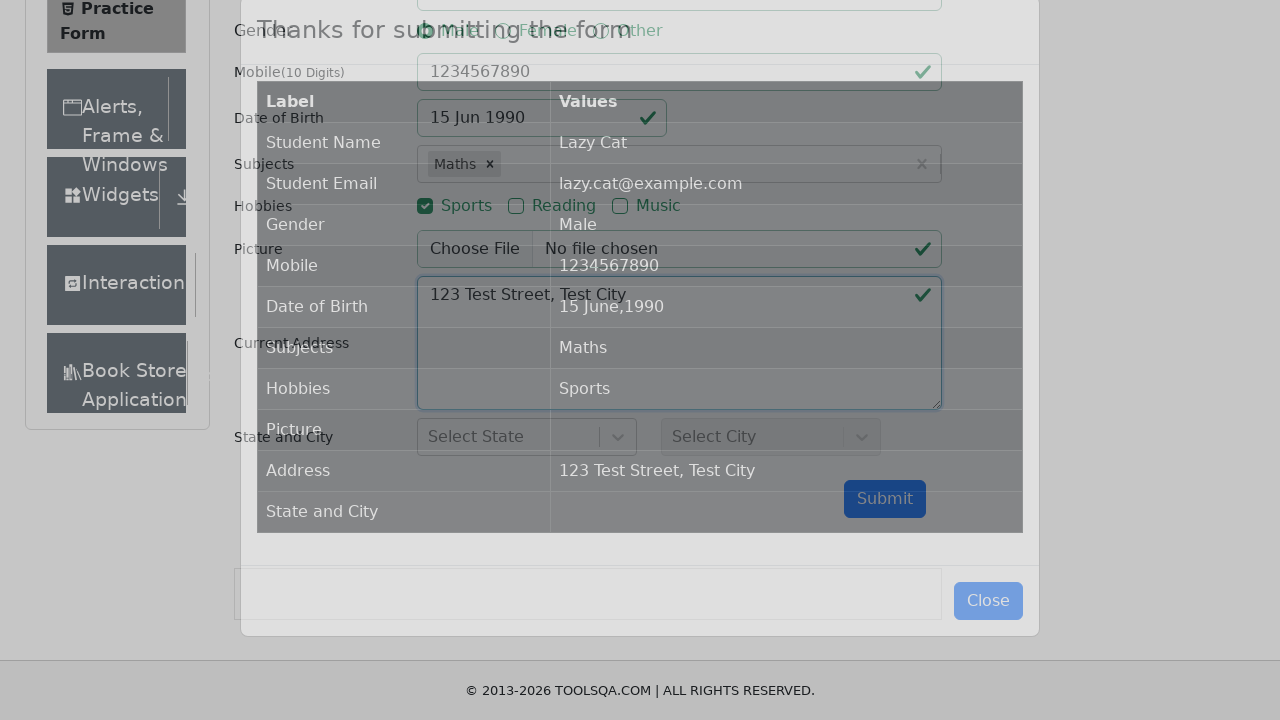

Confirmation modal appeared after form submission
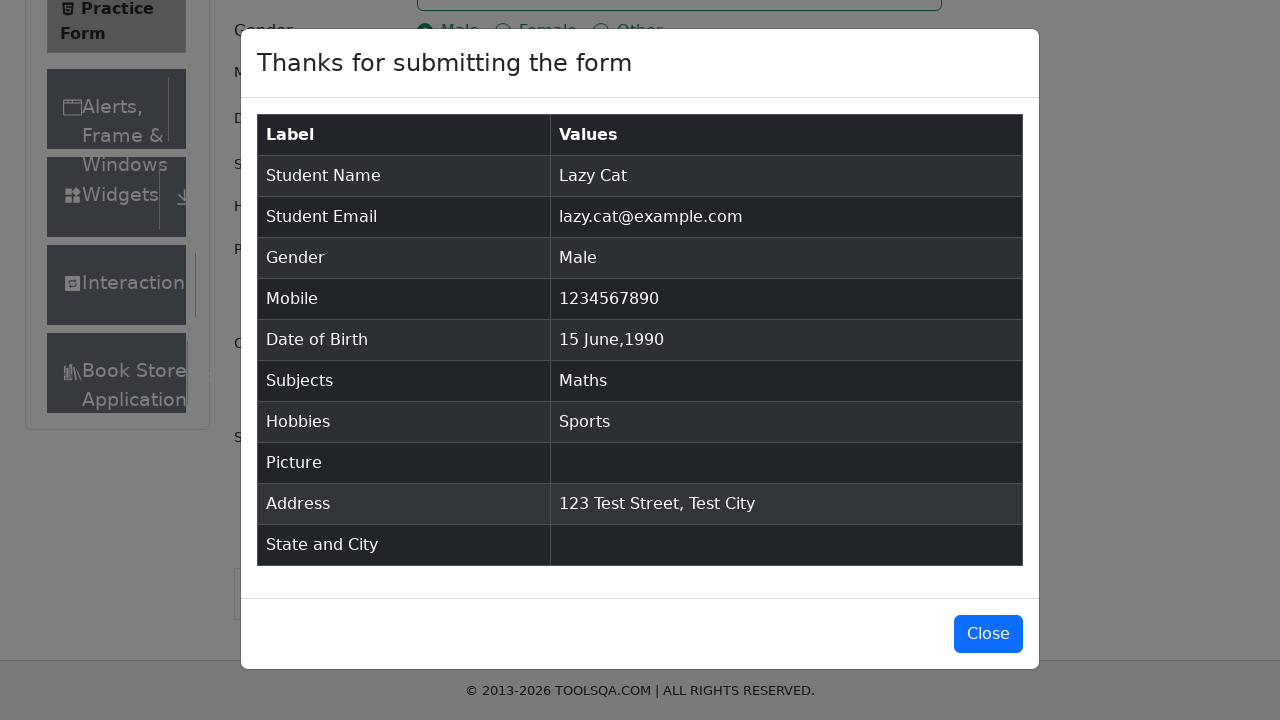

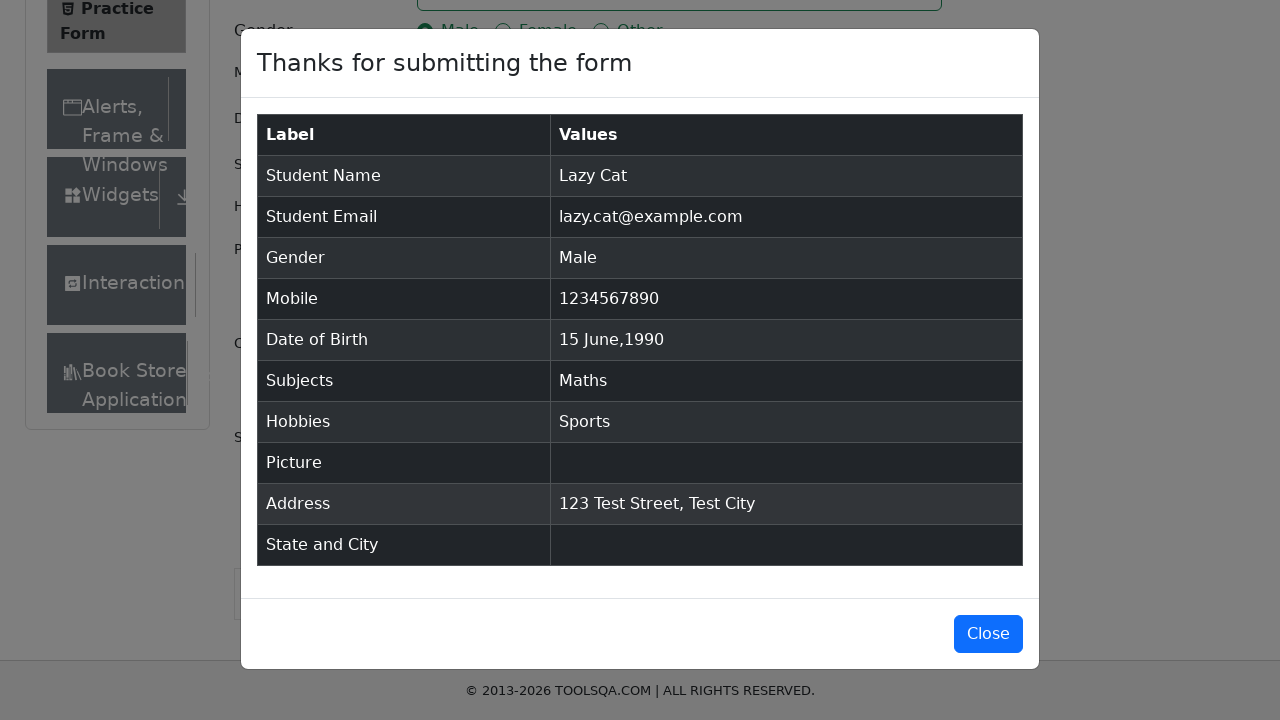